Tests form element visibility and interaction by filling email field, education textarea, and selecting age radio button

Starting URL: https://automationfc.github.io/basic-form/index.html

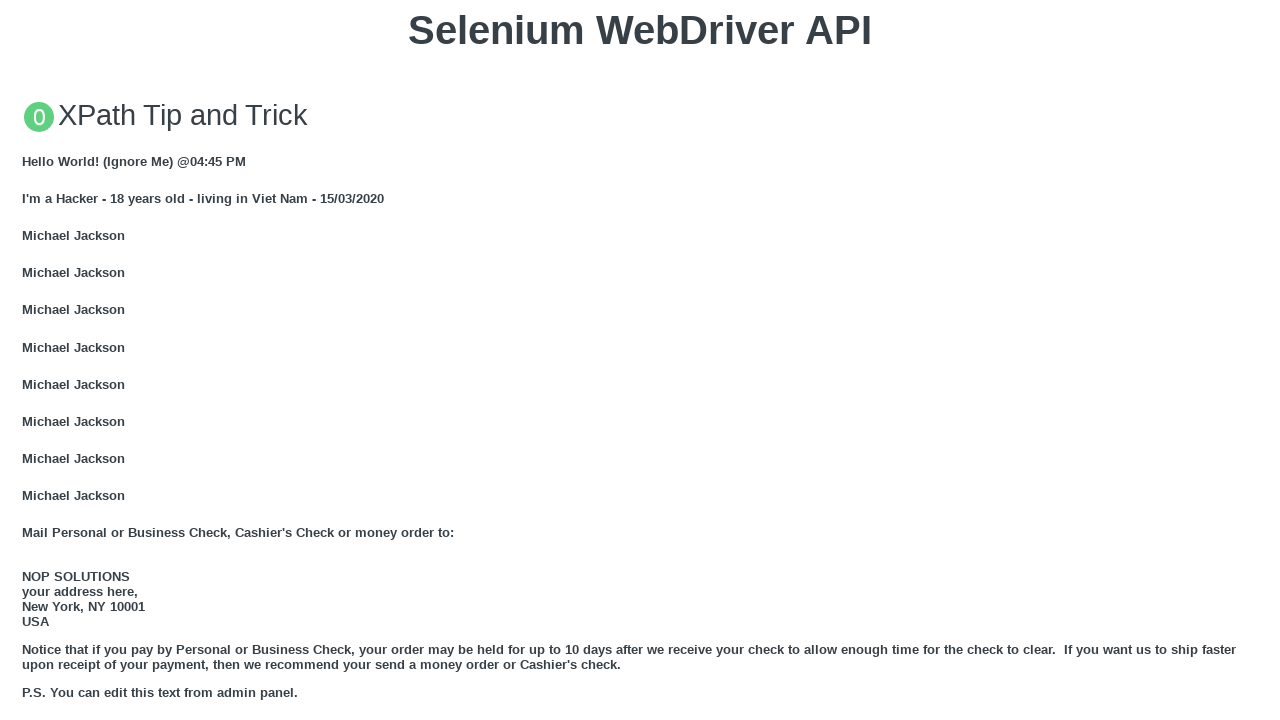

Checked visibility of email textbox
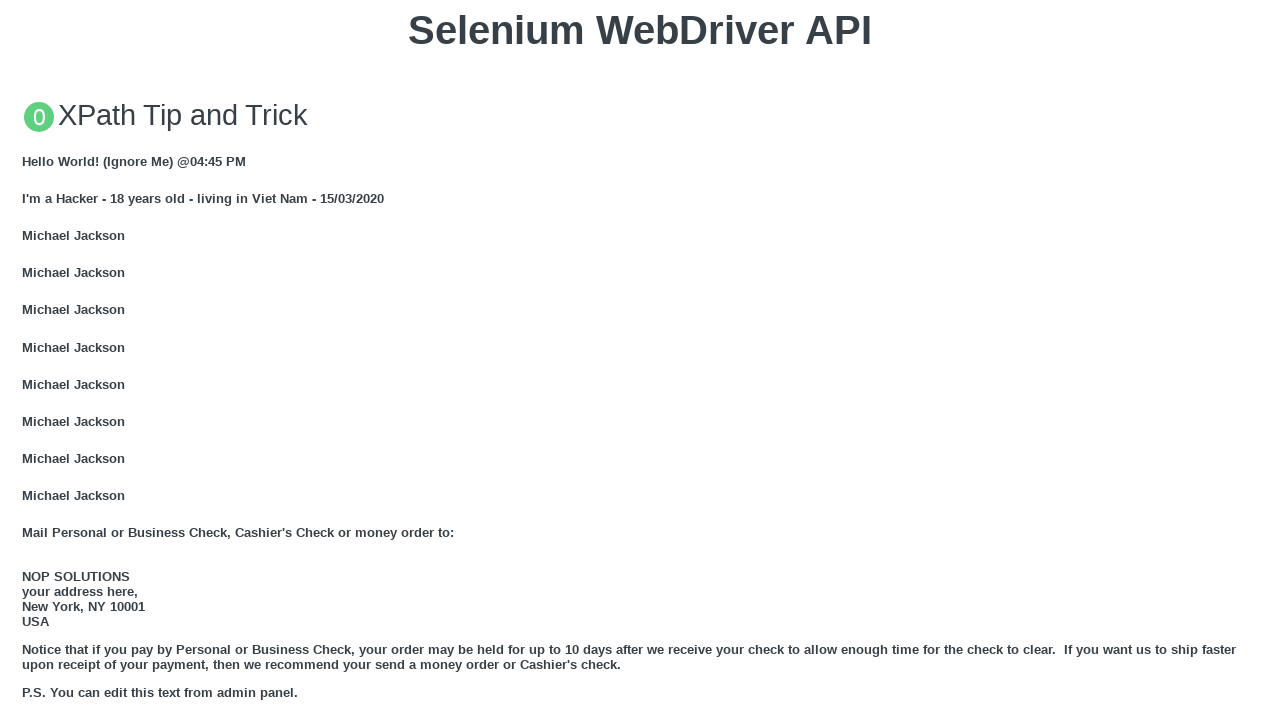

Filled email field with 'Automation test' on #email
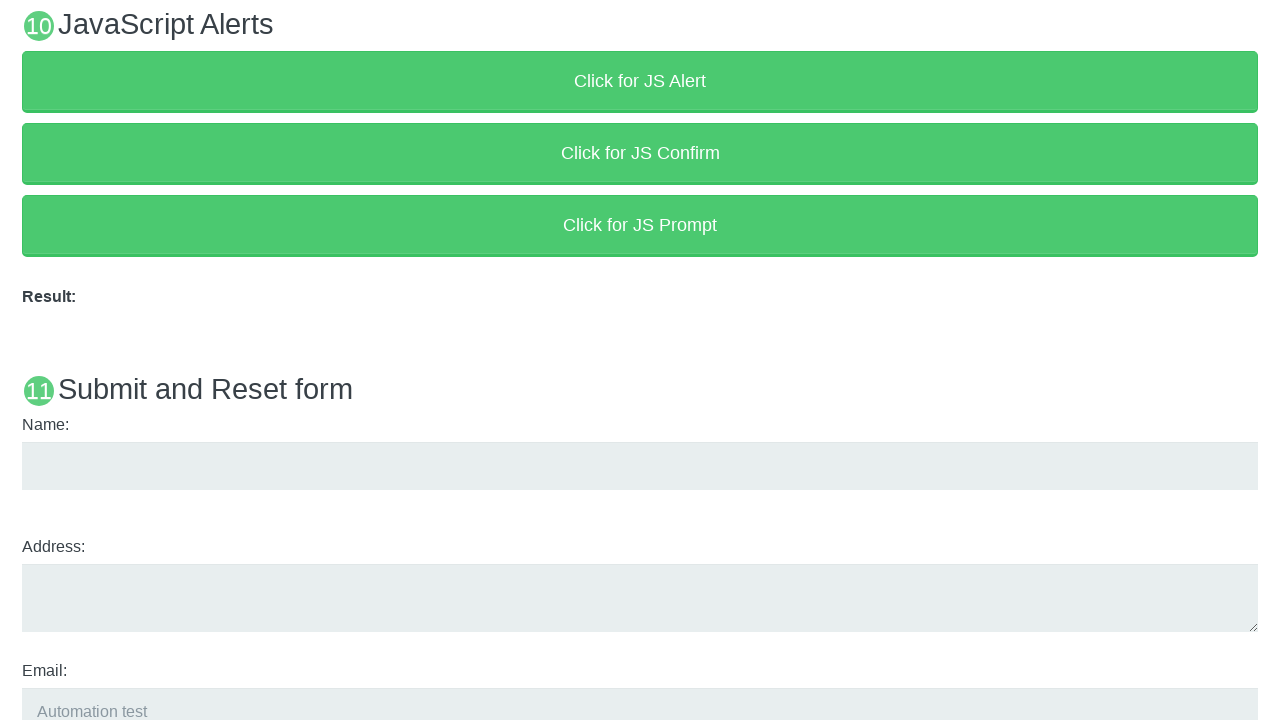

Checked visibility of education textarea
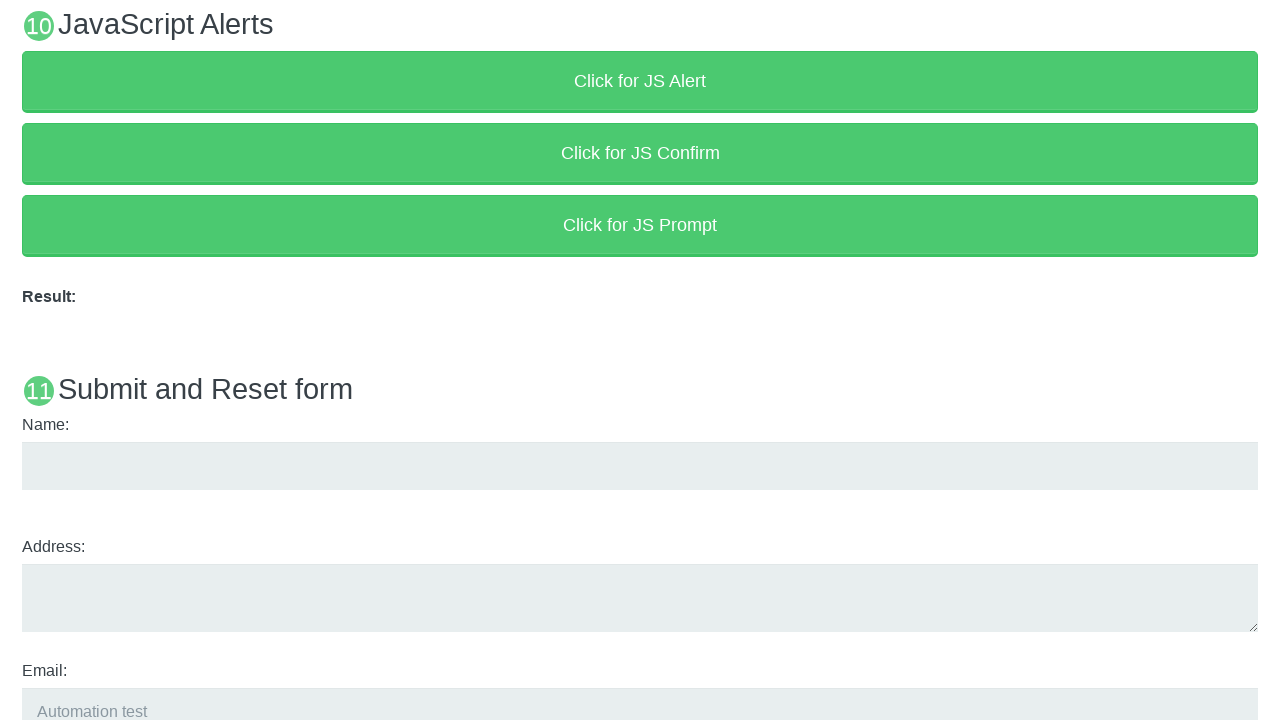

Filled education textarea with 'Automation testing' on #edu
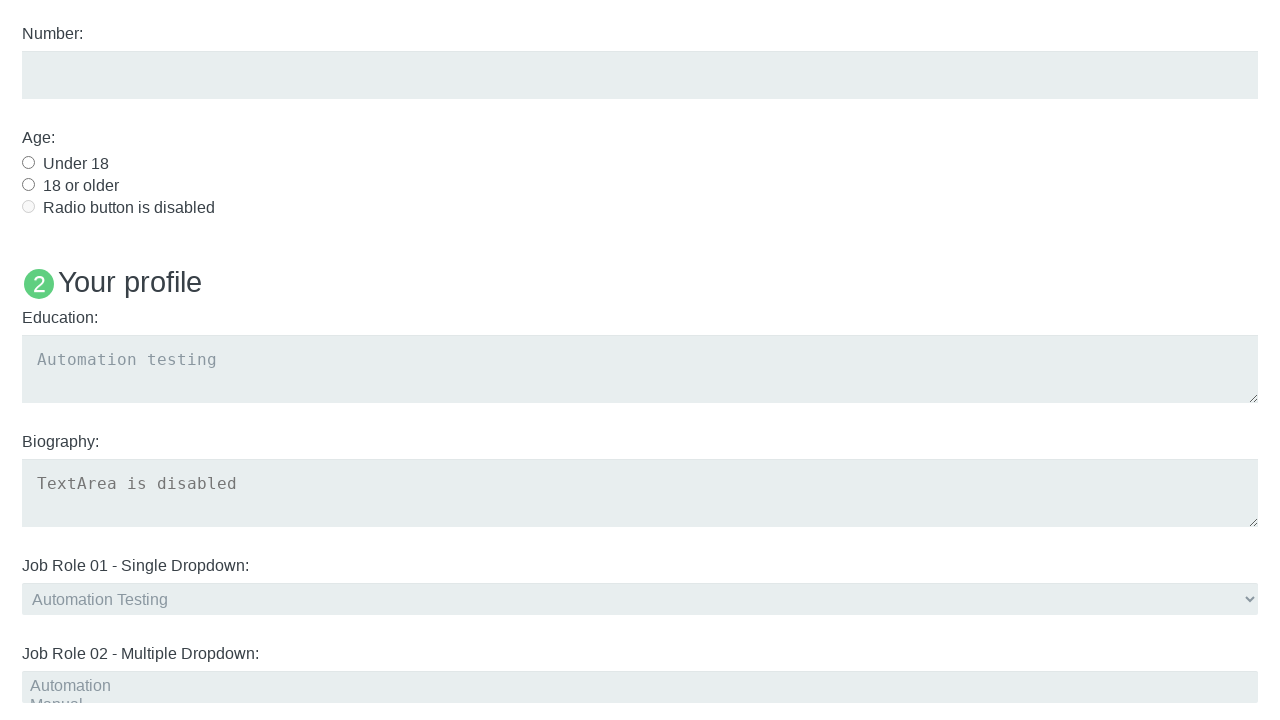

Checked visibility of age 'Under 18' radio button
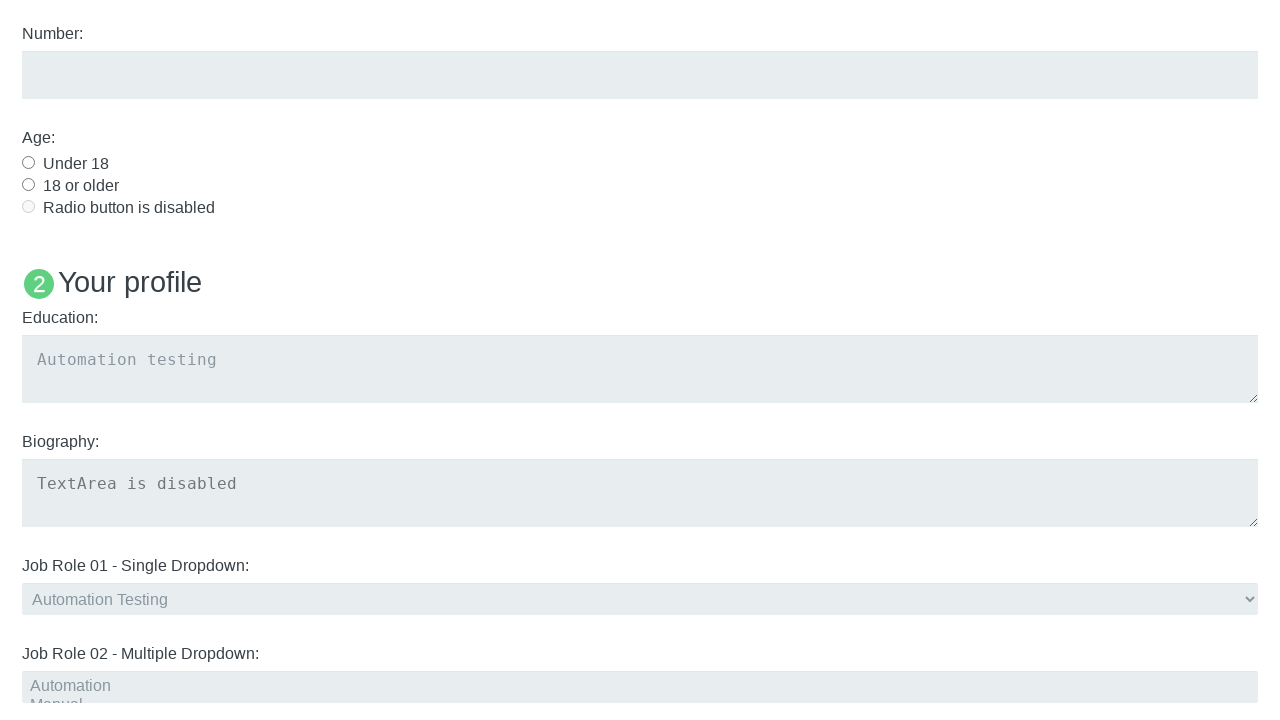

Selected 'Under 18' age radio button at (28, 162) on #under_18
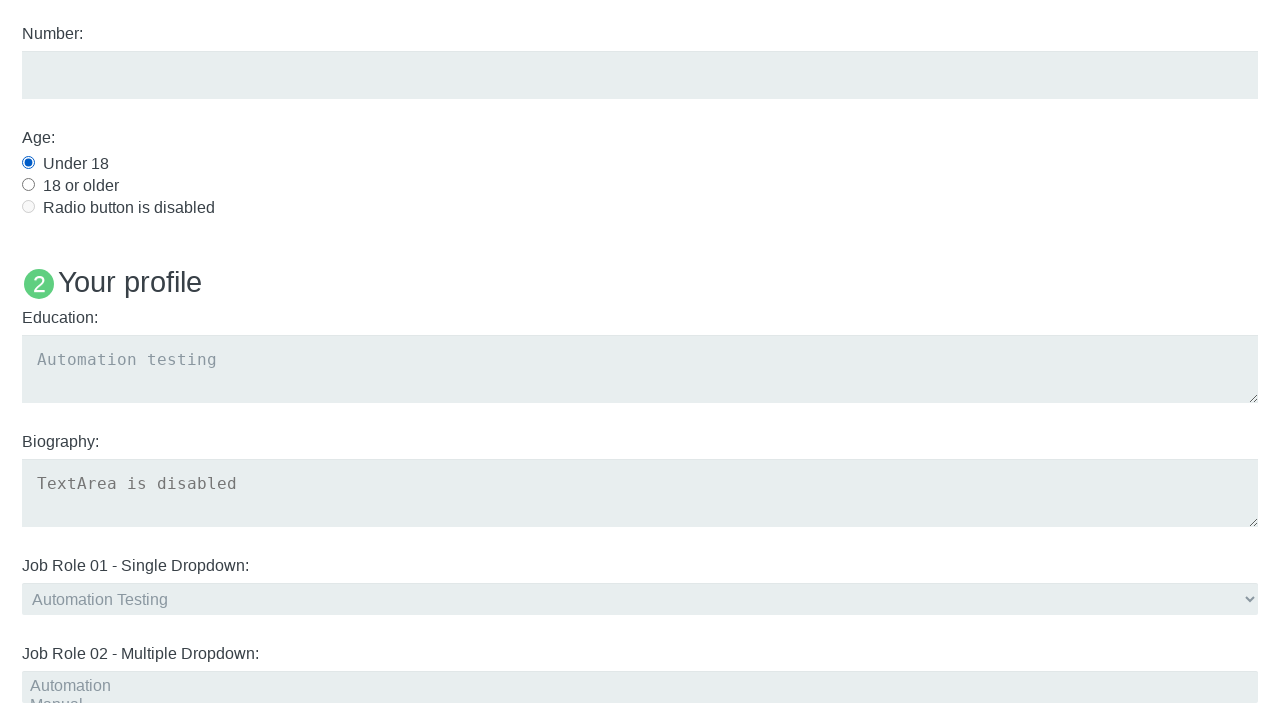

'Name: User5' text is not visible
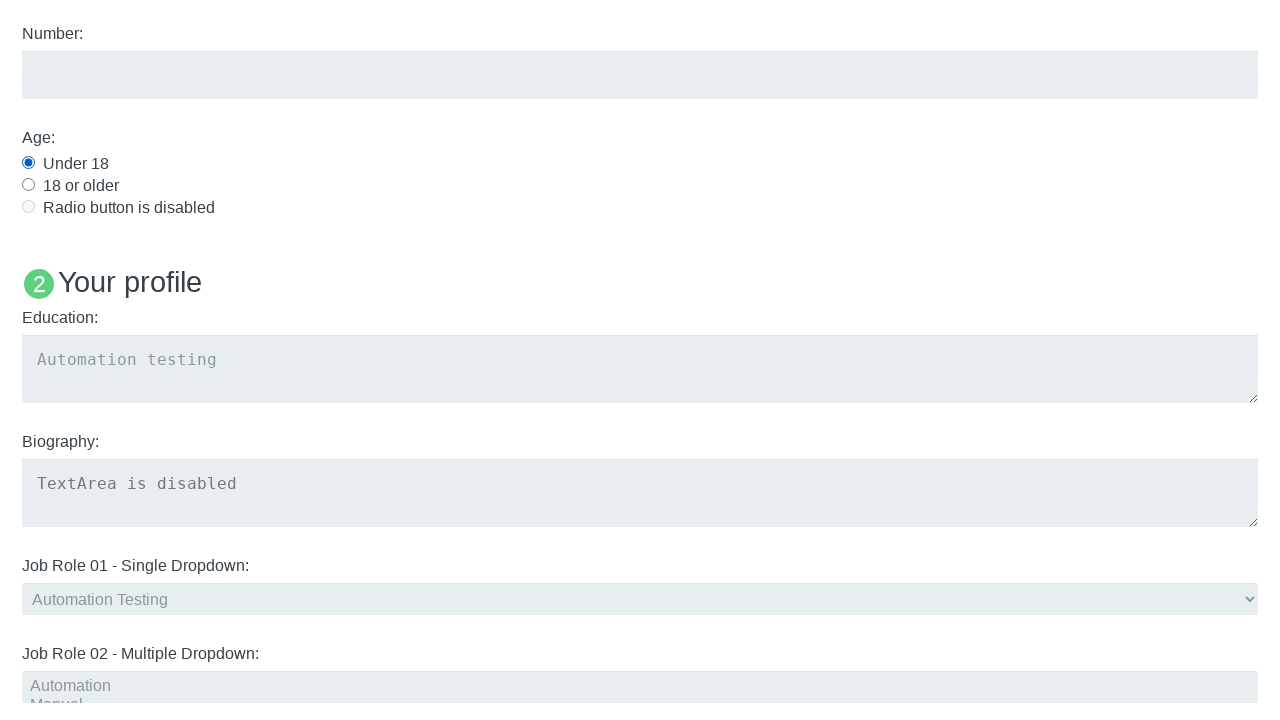

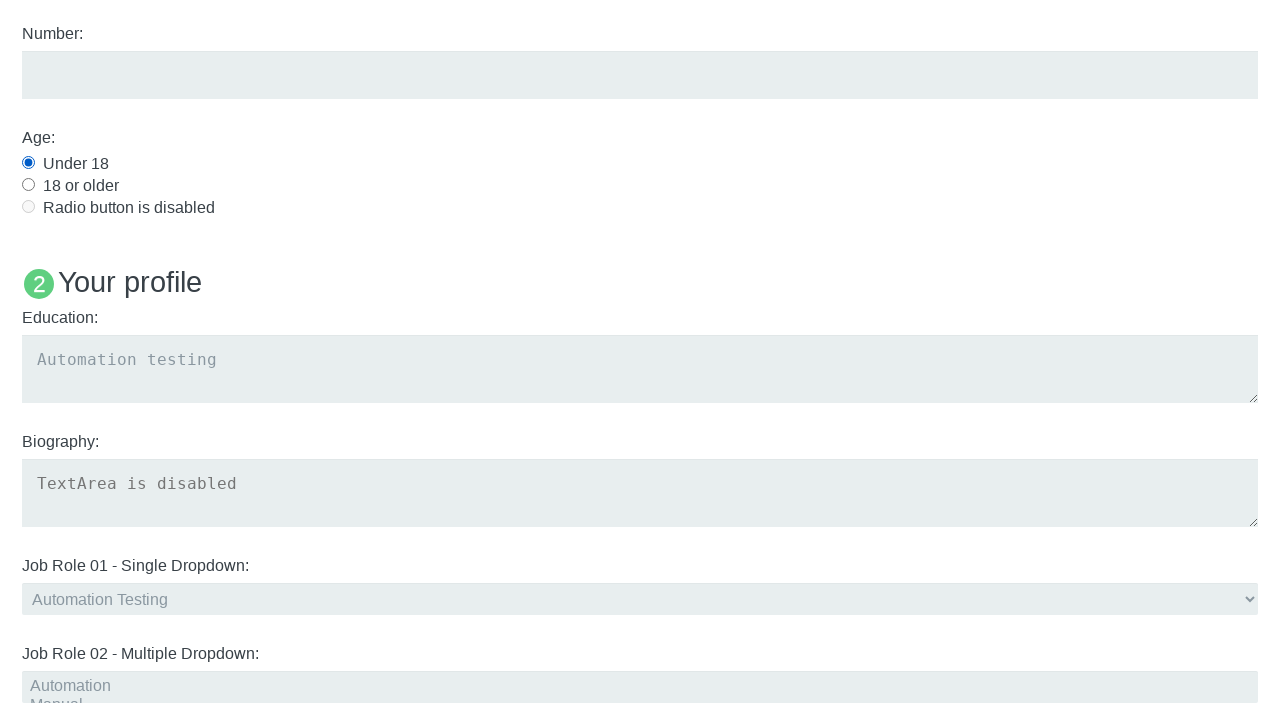